Enters a search query into the search input field

Starting URL: https://brand.toyota.com/support

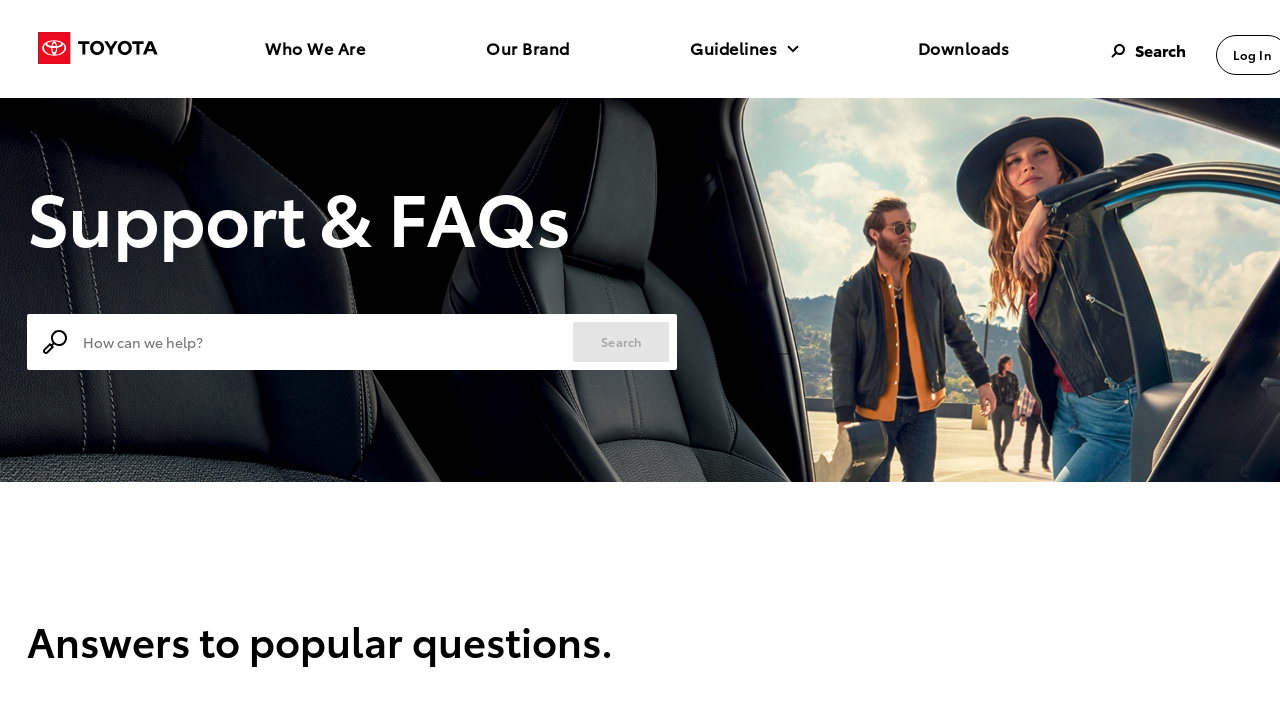

Entered 'Search Example' into the search input field on input.tt-input
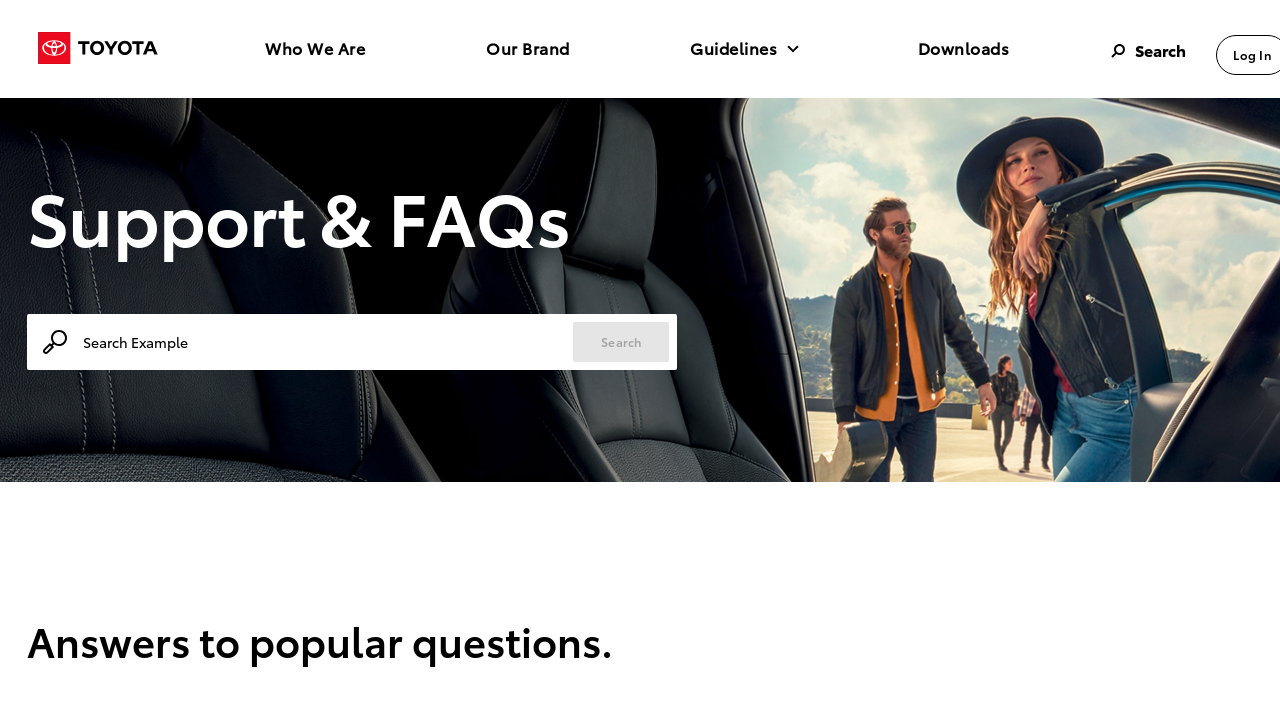

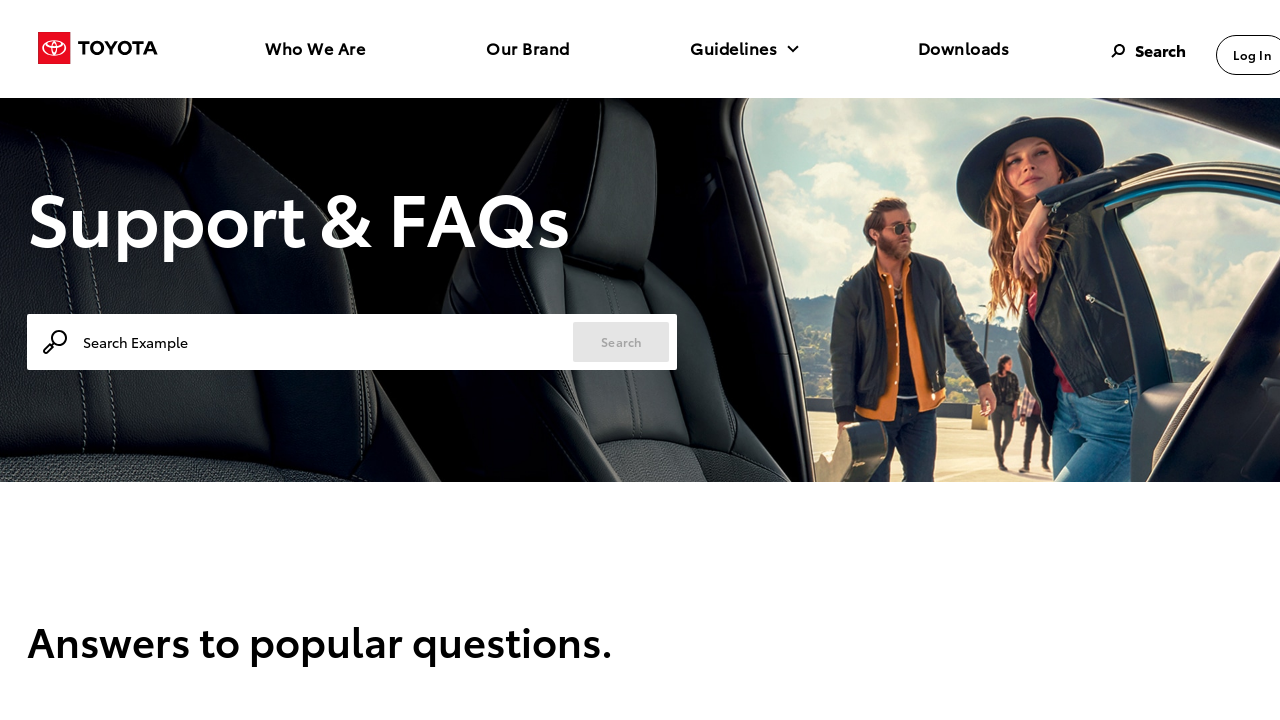